Tests adding products to cart by searching for items containing "CA", verifying 4 products are displayed, adding the first item and any Capsicum item to cart, and verifying the logo text.

Starting URL: https://rahulshettyacademy.com/seleniumPractise/#/

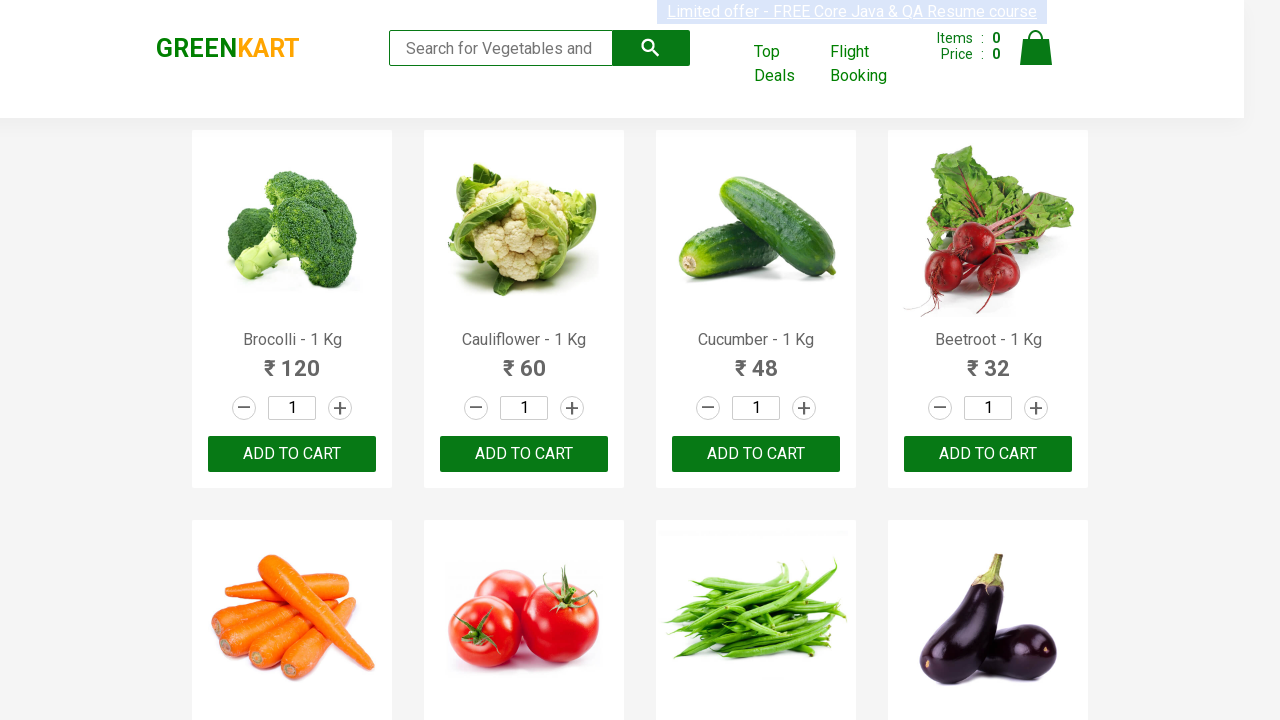

Filled search field with 'CA' on .search-keyword
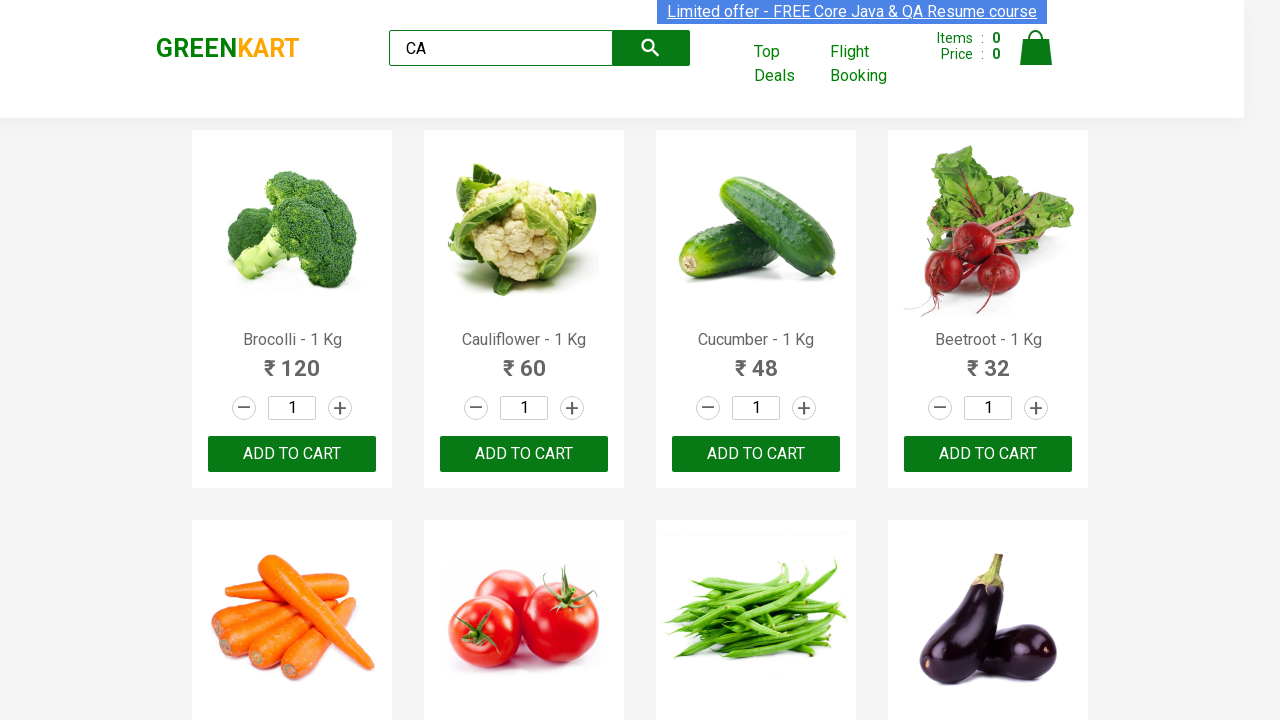

Waited for products to be visible
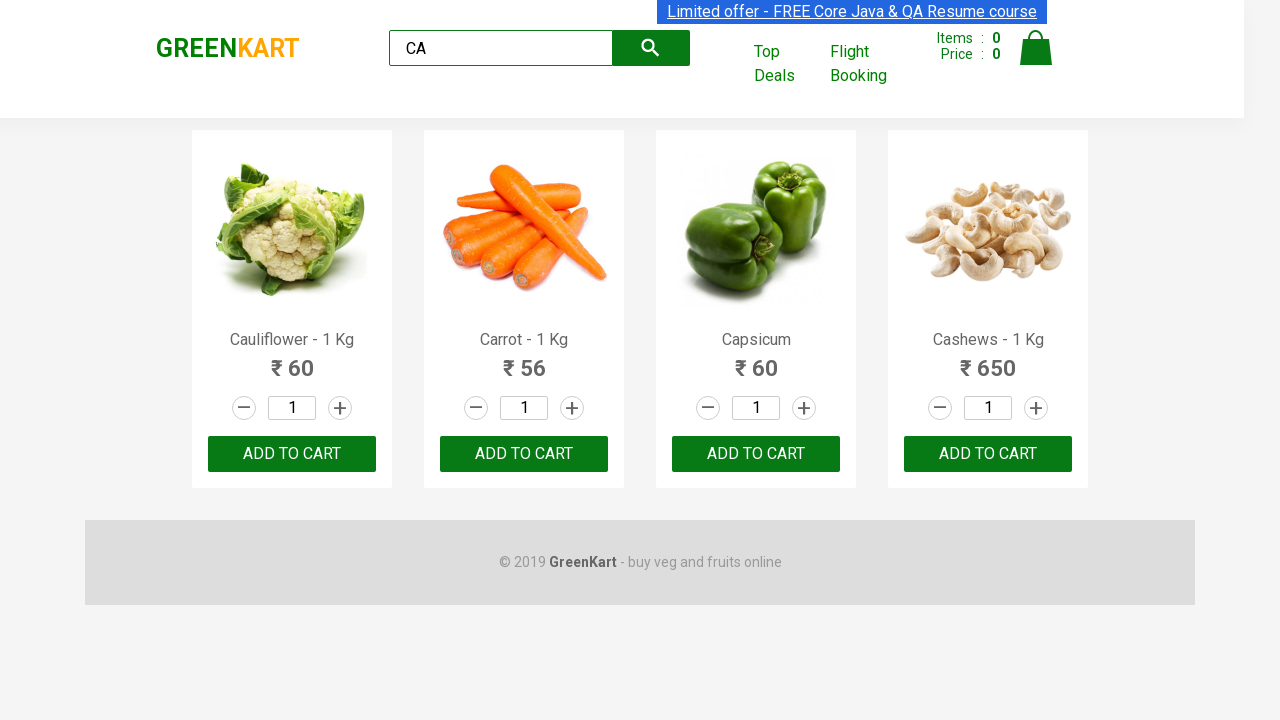

Located all products on page
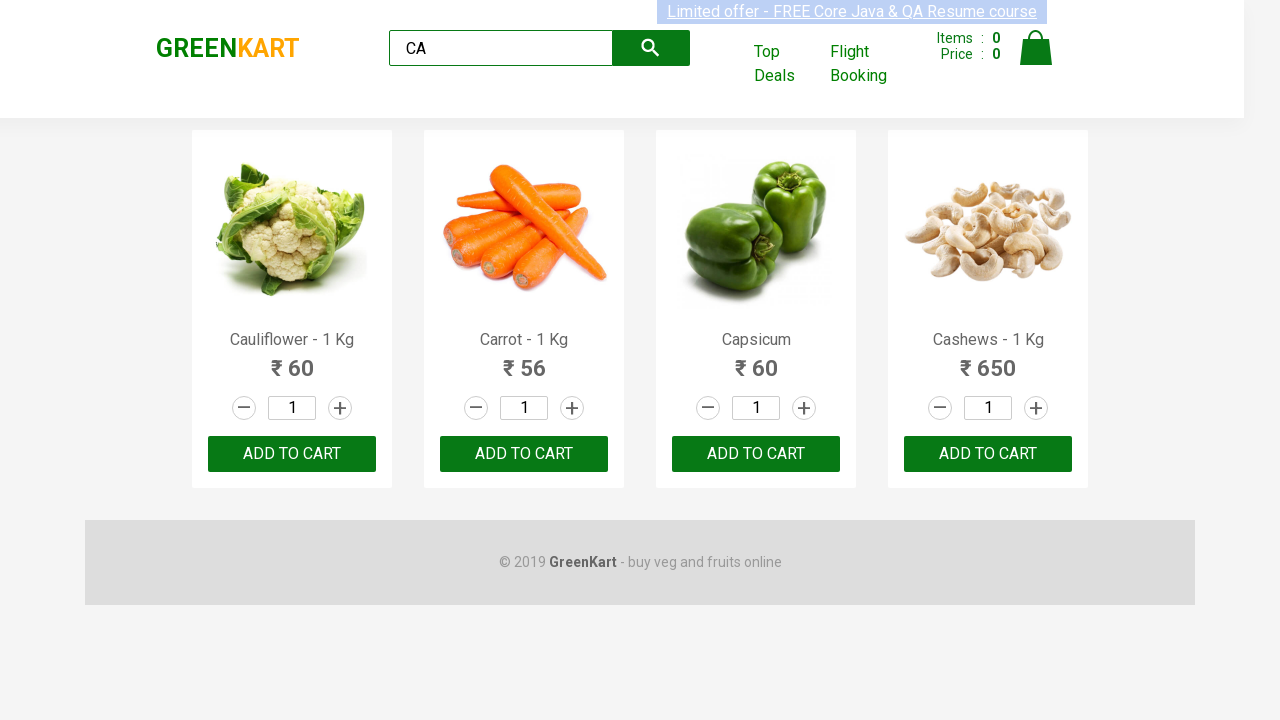

Verified 4 products are displayed
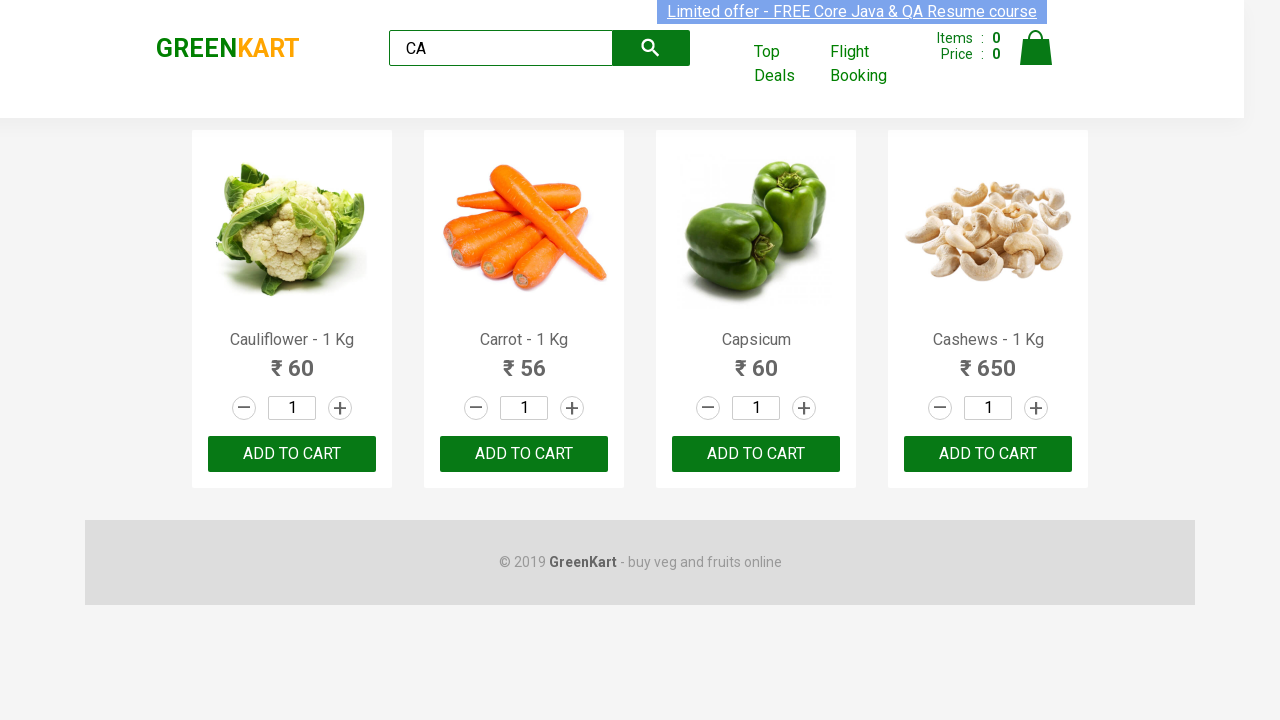

Added first product to cart at (292, 454) on .products .product >> nth=0 >> text=ADD TO CART
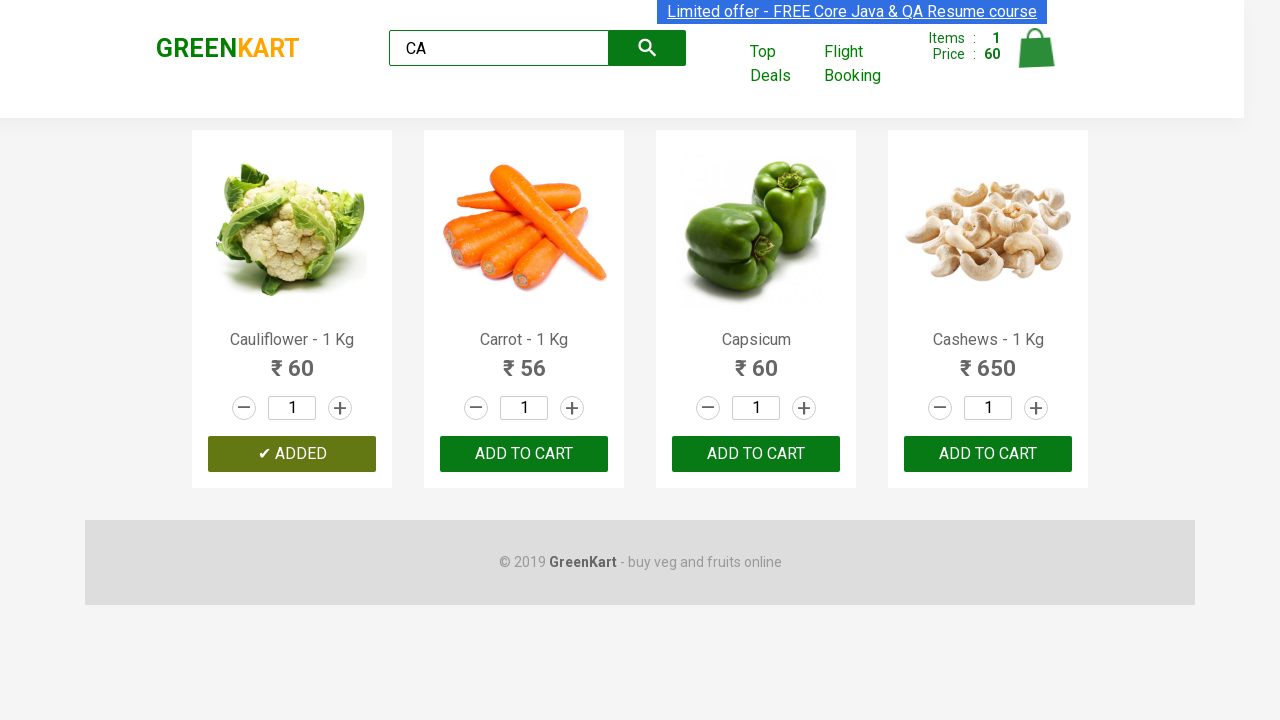

Retrieved product name at index 0: Cauliflower - 1 Kg
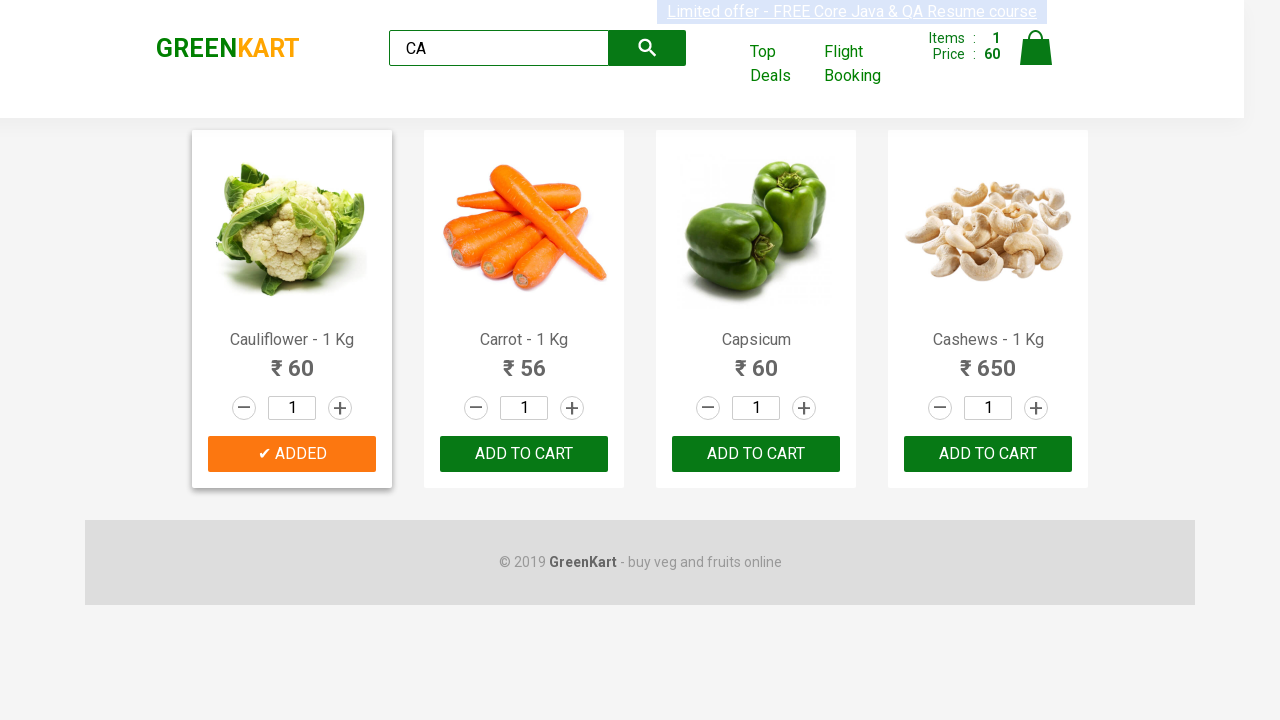

Retrieved product name at index 1: Carrot - 1 Kg
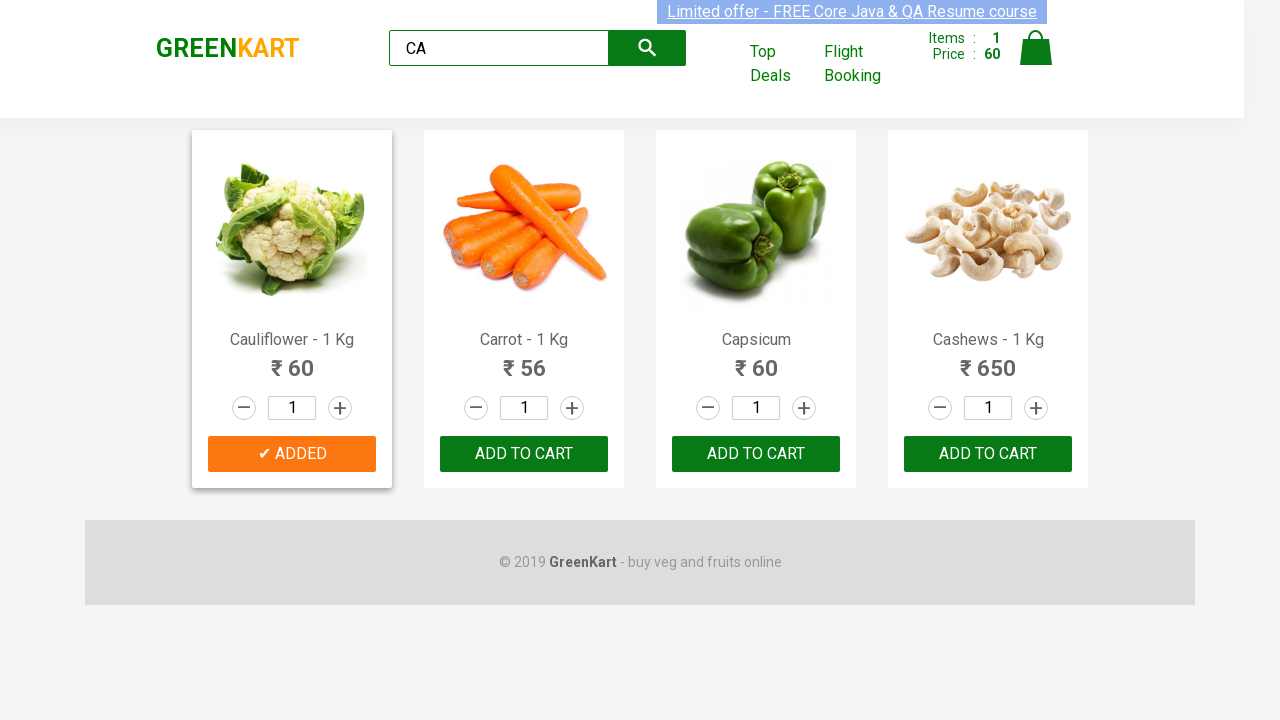

Retrieved product name at index 2: Capsicum
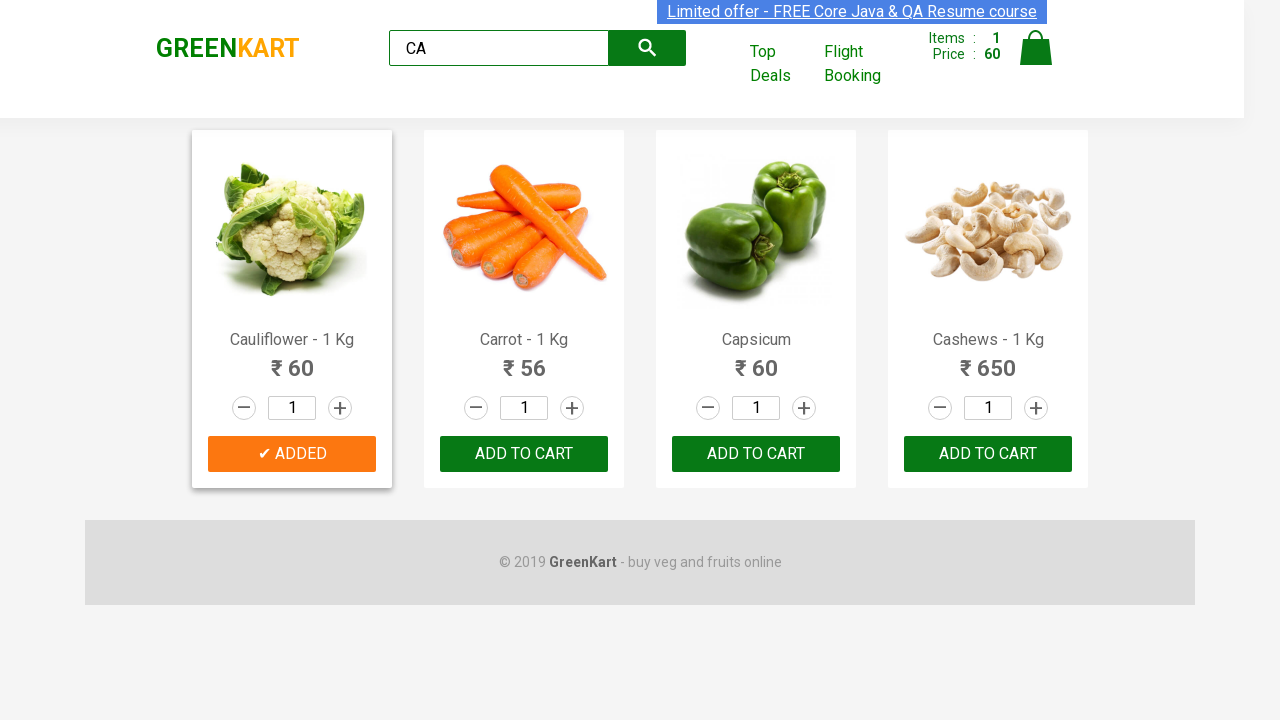

Added Capsicum product at index 2 to cart at (756, 454) on .products .product >> nth=2 >> text=ADD TO CART
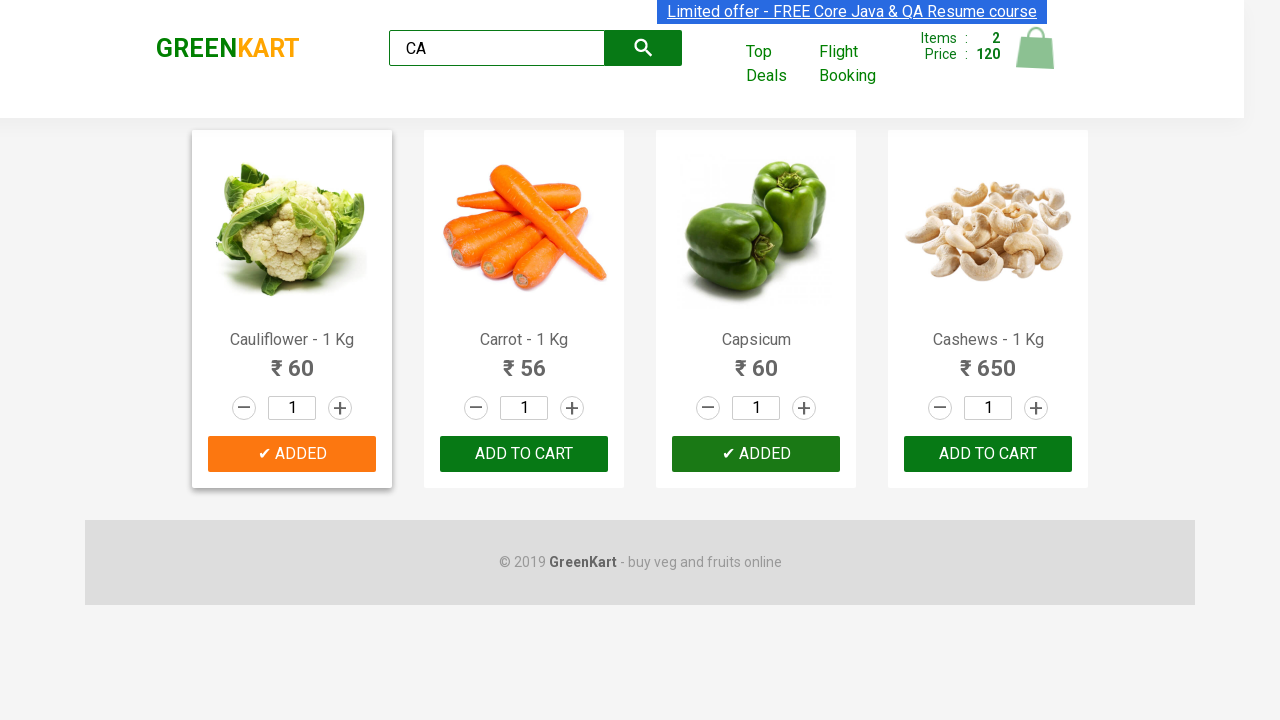

Retrieved product name at index 3: Cashews - 1 Kg
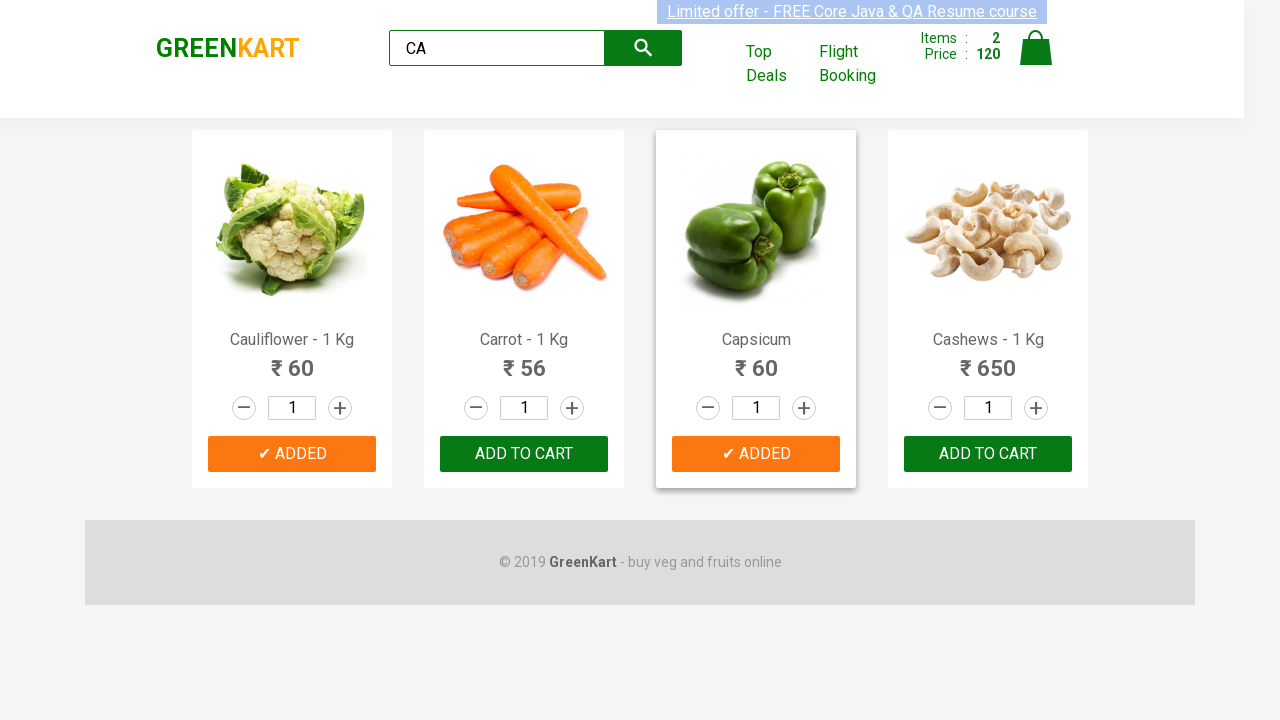

Located logo element
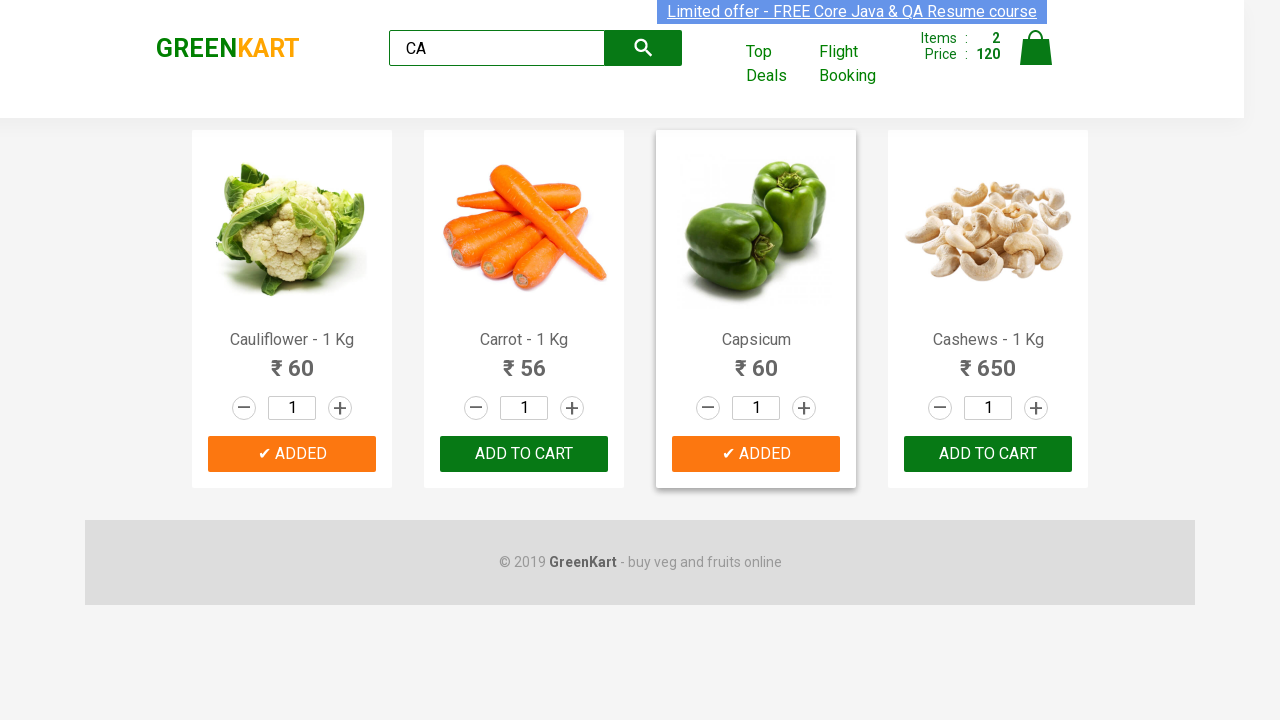

Verified logo text is 'GREENKART'
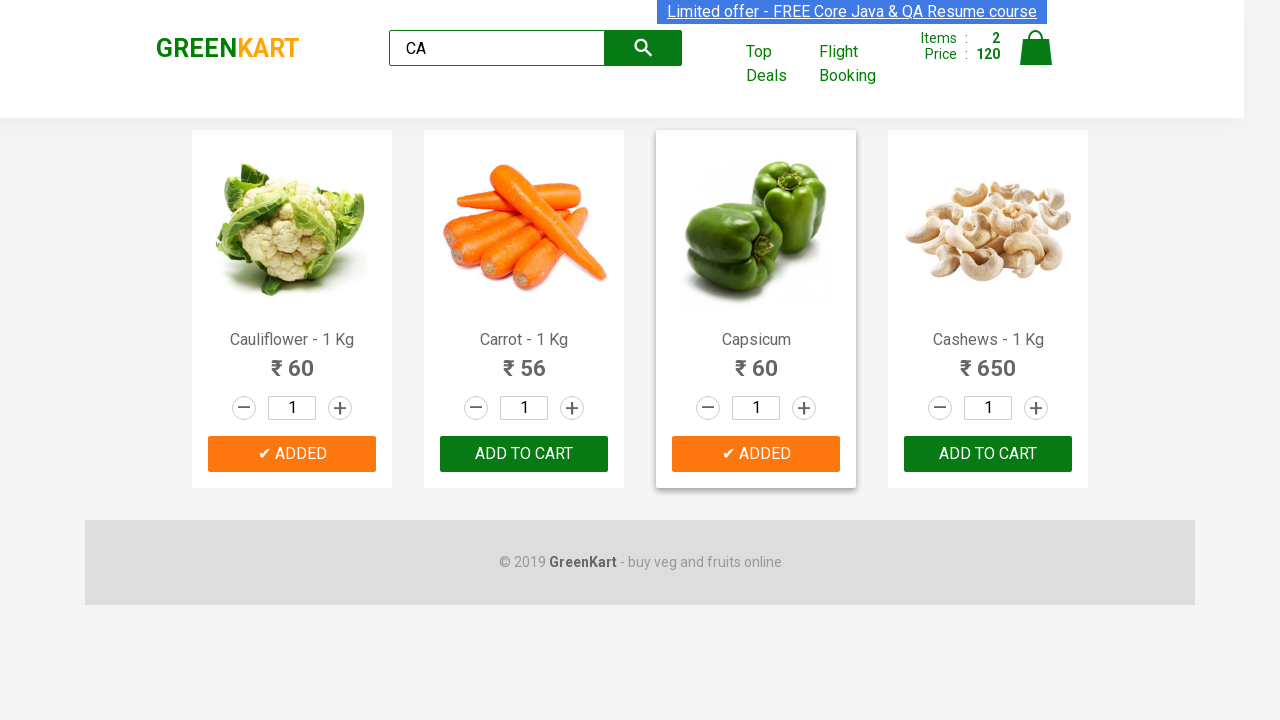

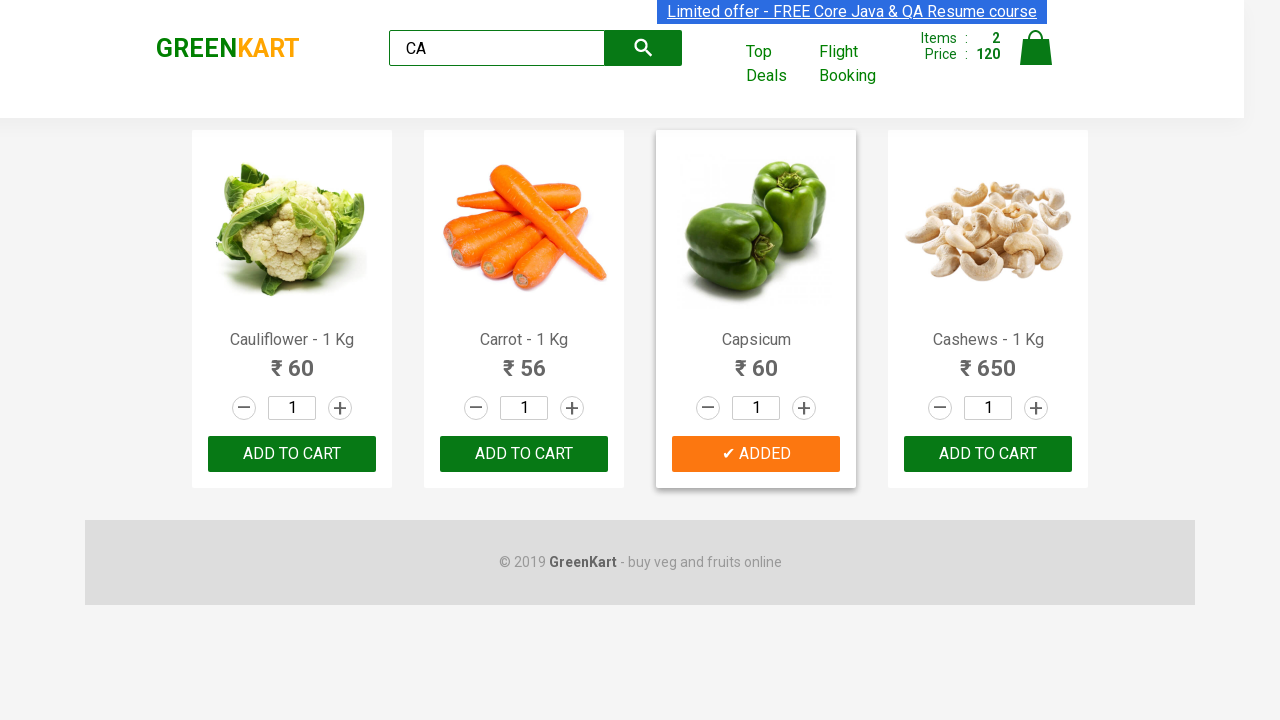